Tests that clicking Clear completed removes completed items from the list

Starting URL: https://demo.playwright.dev/todomvc

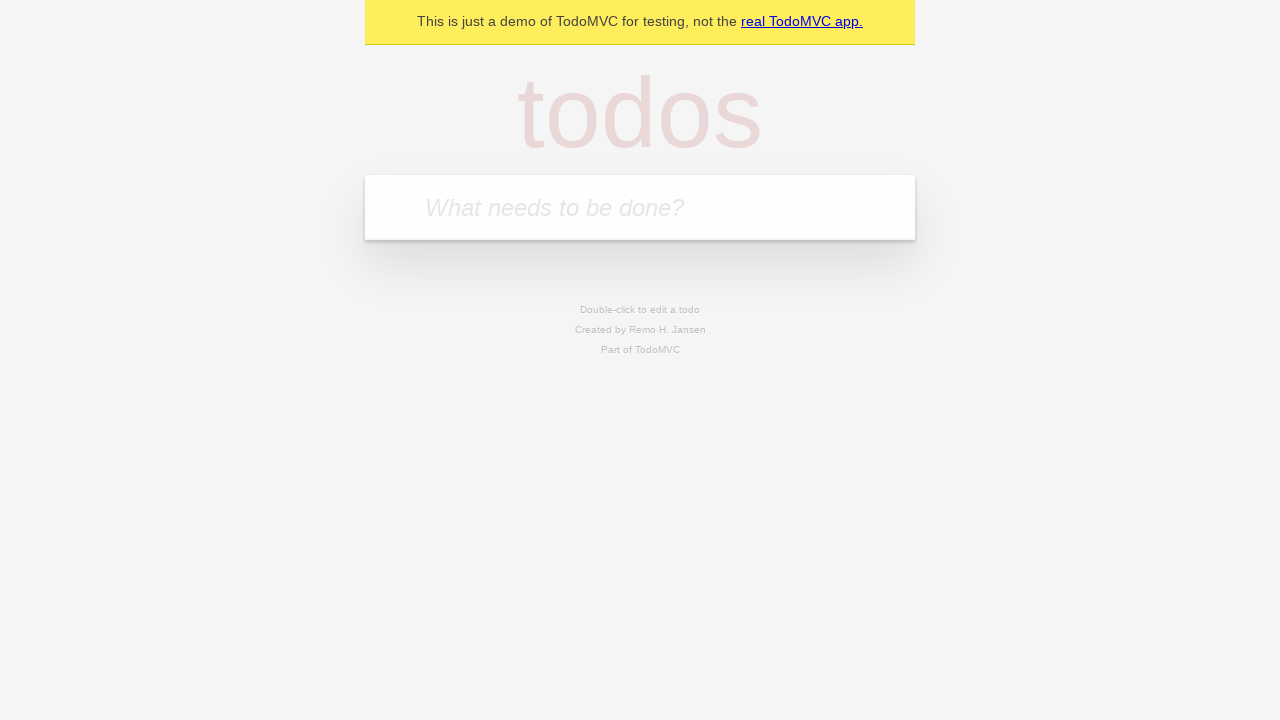

Filled todo input with 'buy some cheese' on internal:attr=[placeholder="What needs to be done?"i]
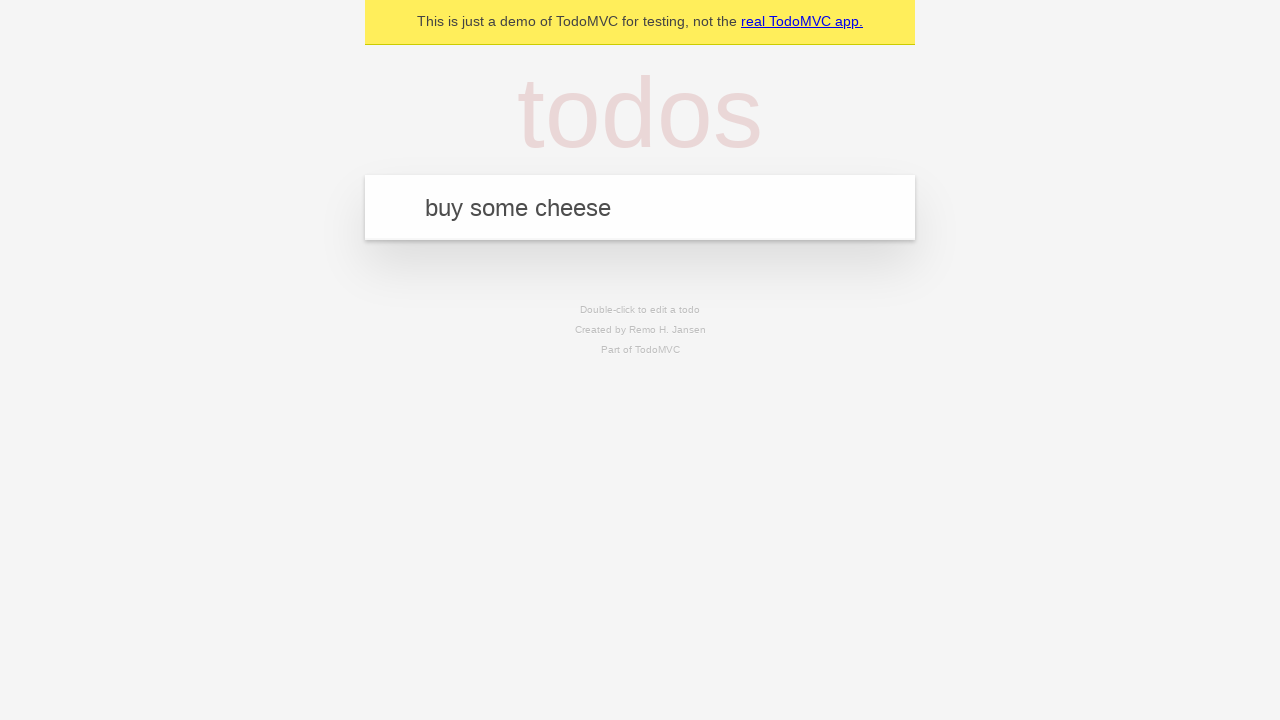

Pressed Enter to add first todo item on internal:attr=[placeholder="What needs to be done?"i]
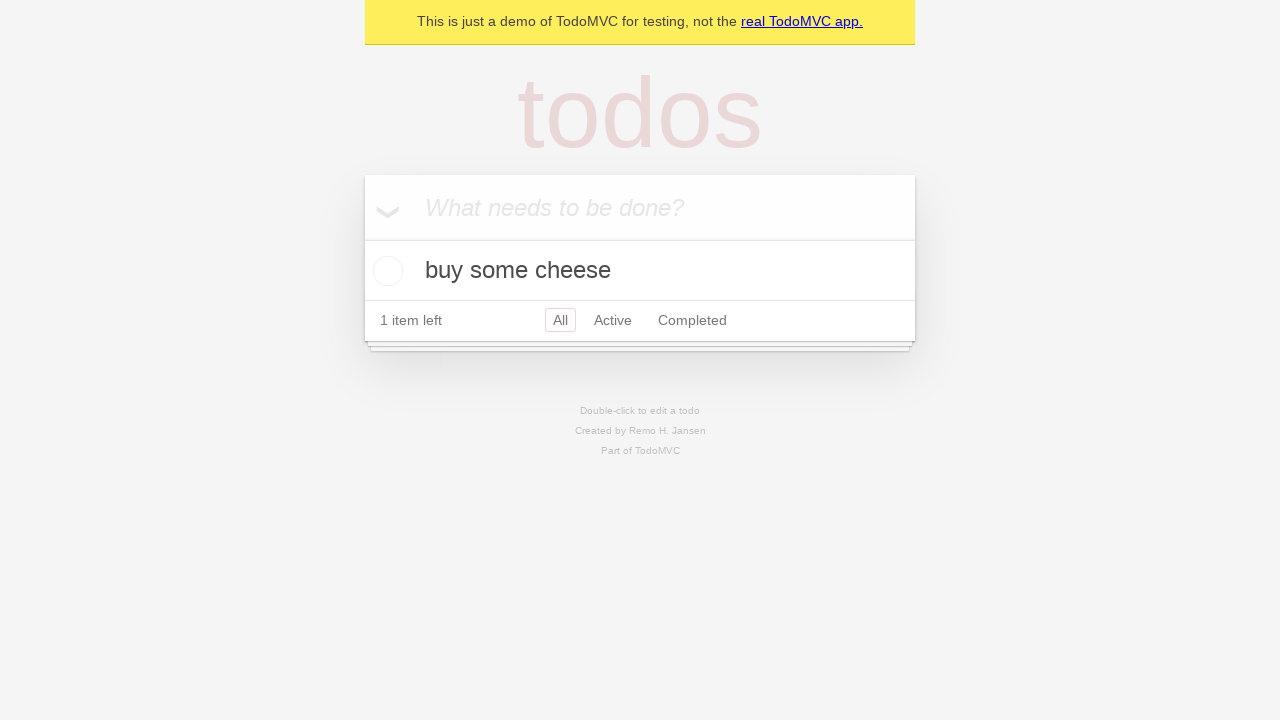

Filled todo input with 'feed the cat' on internal:attr=[placeholder="What needs to be done?"i]
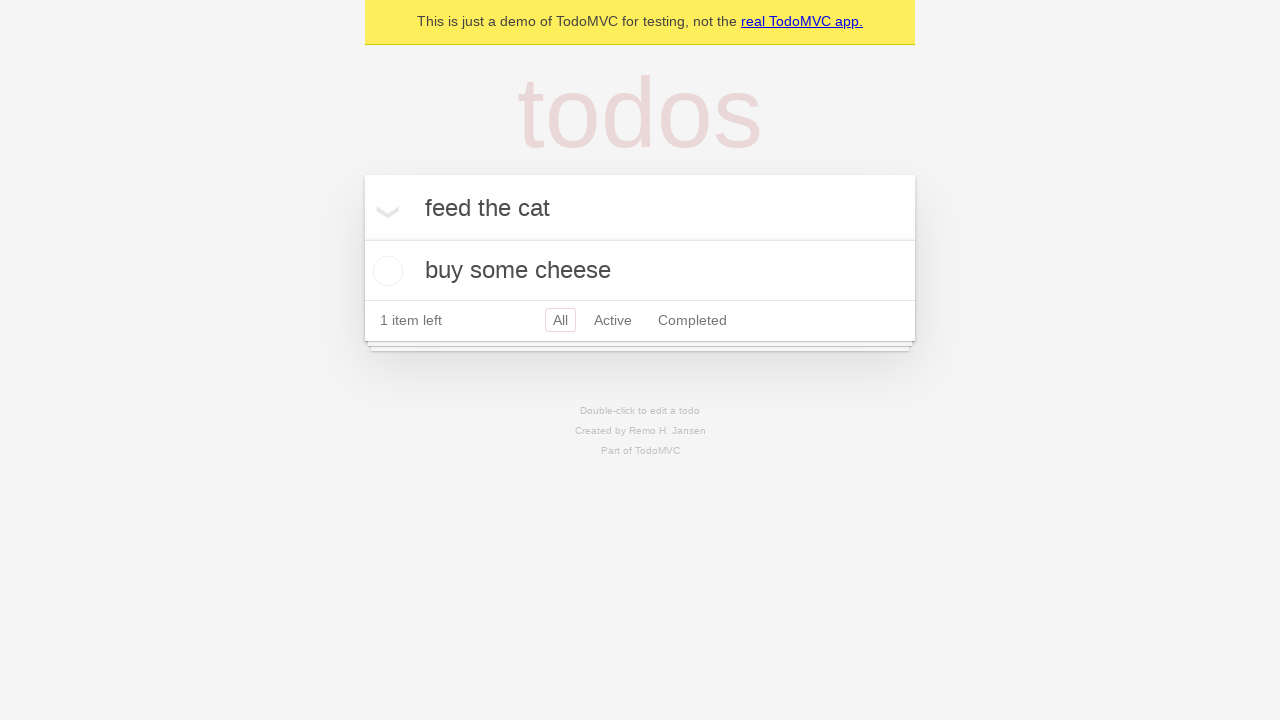

Pressed Enter to add second todo item on internal:attr=[placeholder="What needs to be done?"i]
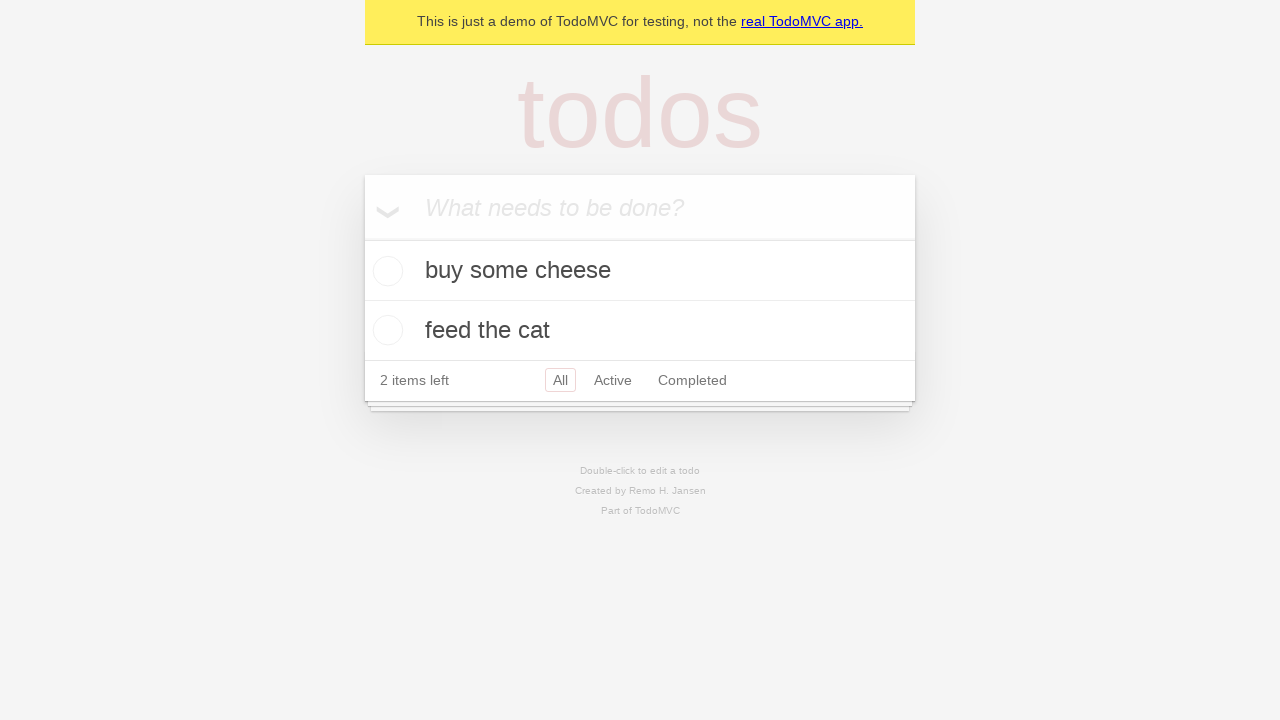

Filled todo input with 'book a doctors appointment' on internal:attr=[placeholder="What needs to be done?"i]
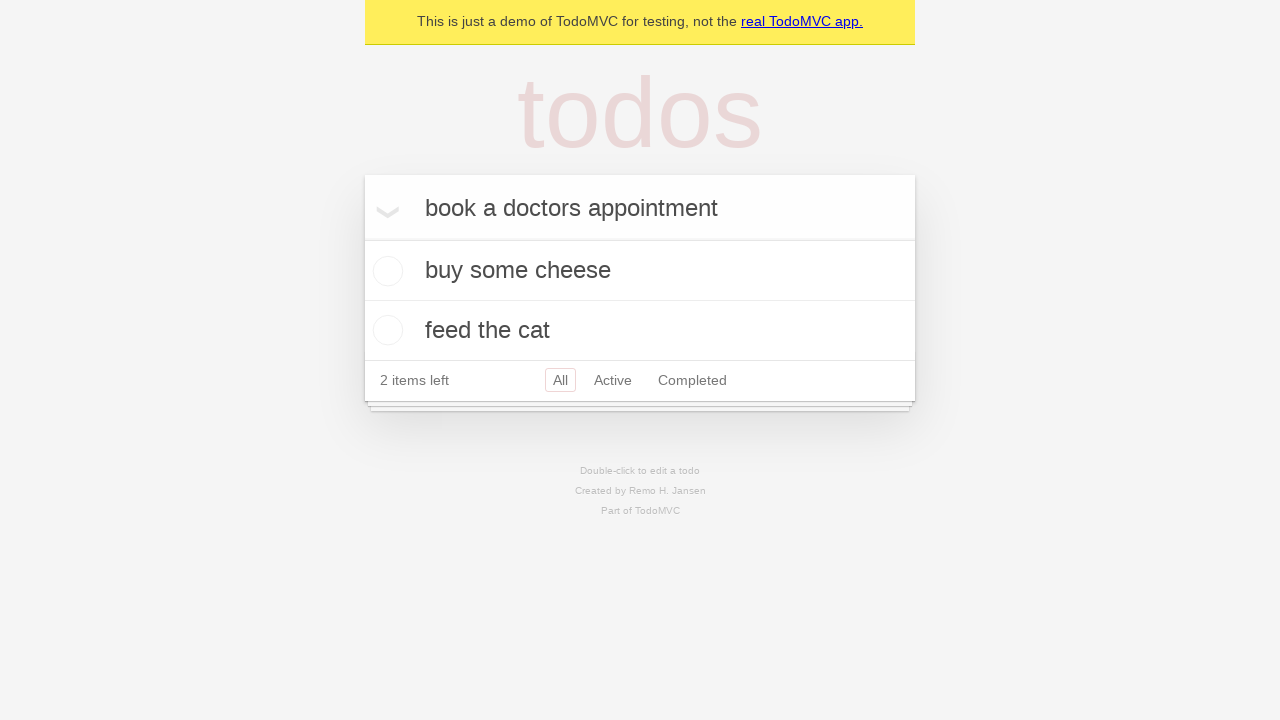

Pressed Enter to add third todo item on internal:attr=[placeholder="What needs to be done?"i]
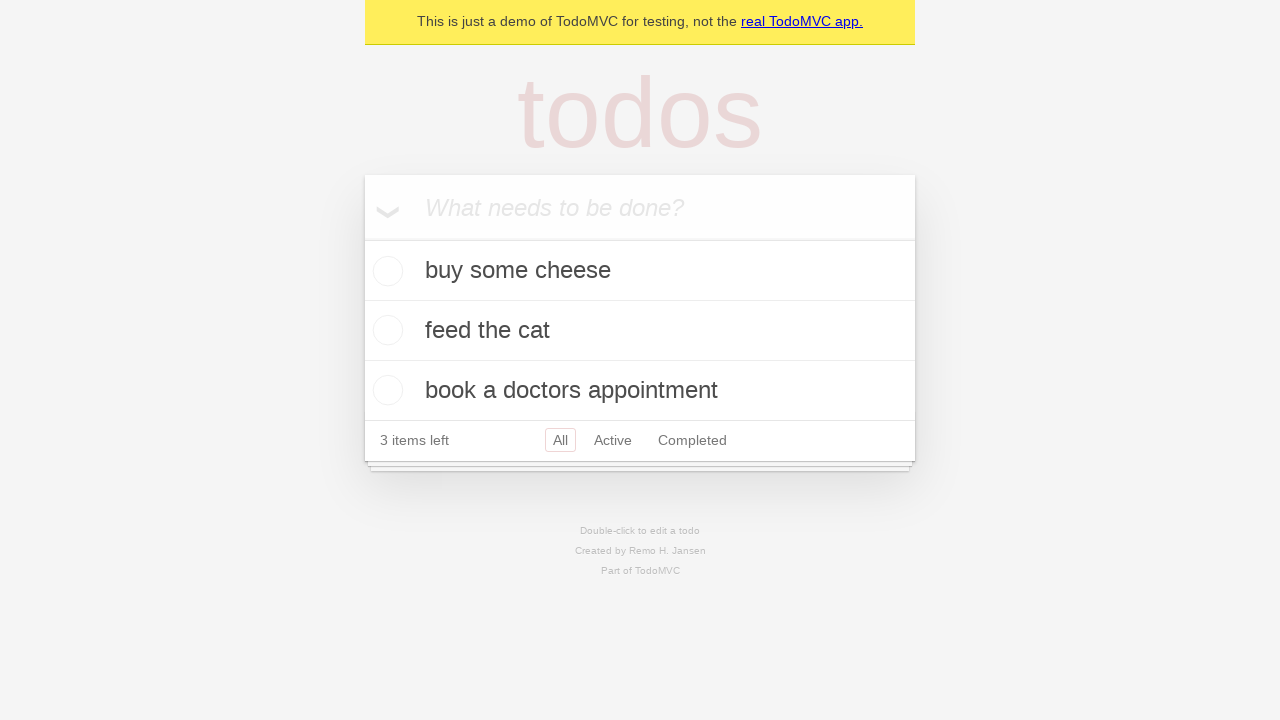

Checked the second todo item as completed at (385, 330) on internal:testid=[data-testid="todo-item"s] >> nth=1 >> internal:role=checkbox
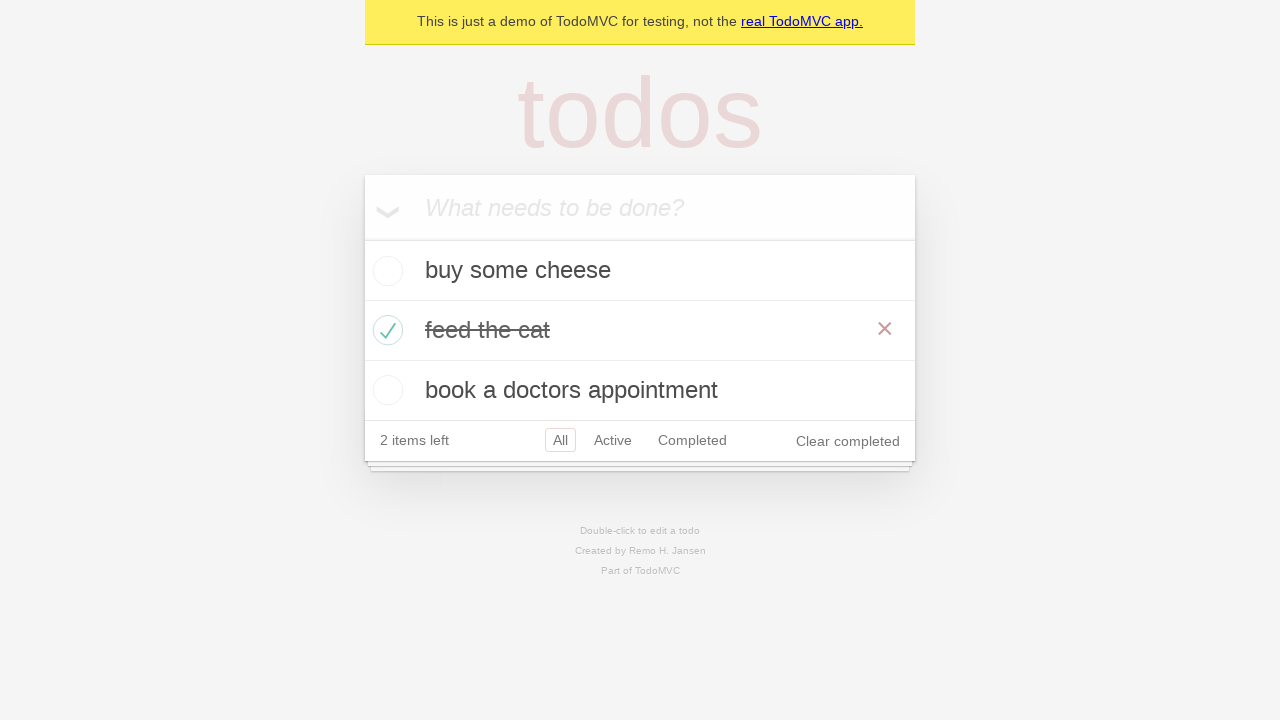

Clicked 'Clear completed' button to remove completed items at (848, 441) on internal:role=button[name="Clear completed"i]
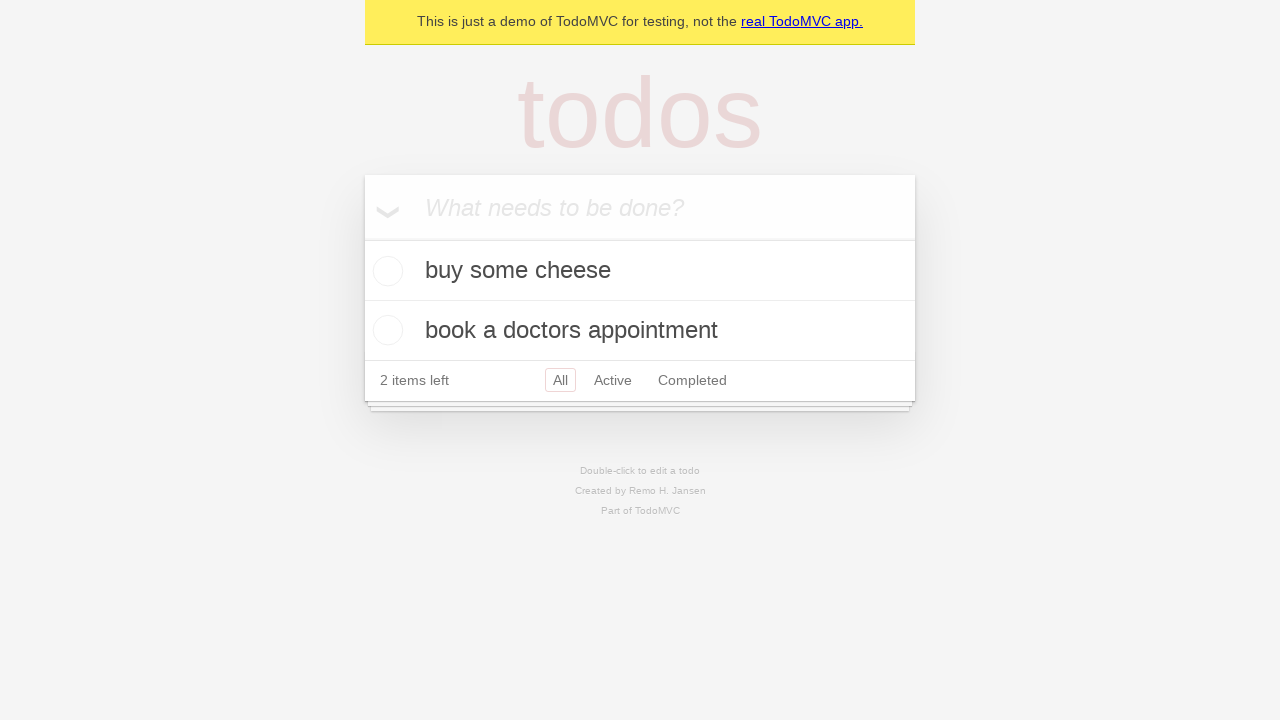

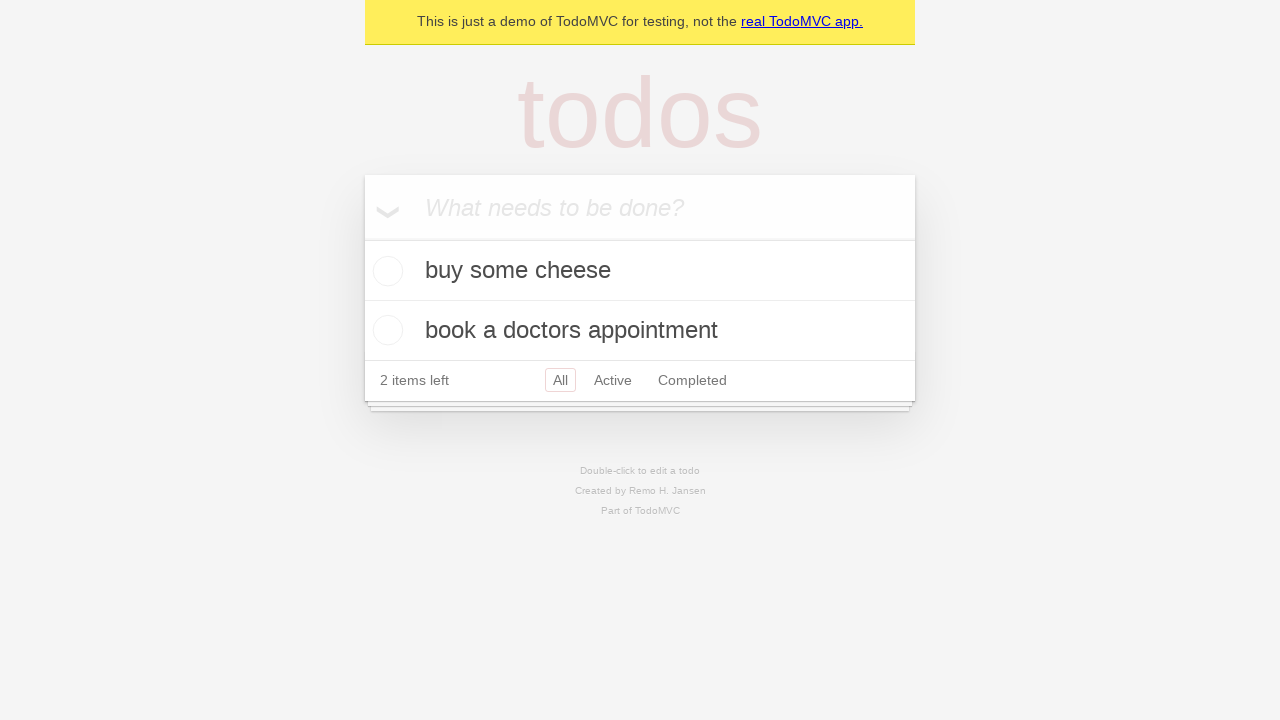